Verifies that the SHMPL CMS page loads correctly by navigating to the URL and checking that the page title is accessible.

Starting URL: https://cms.shmpl.com:2030/

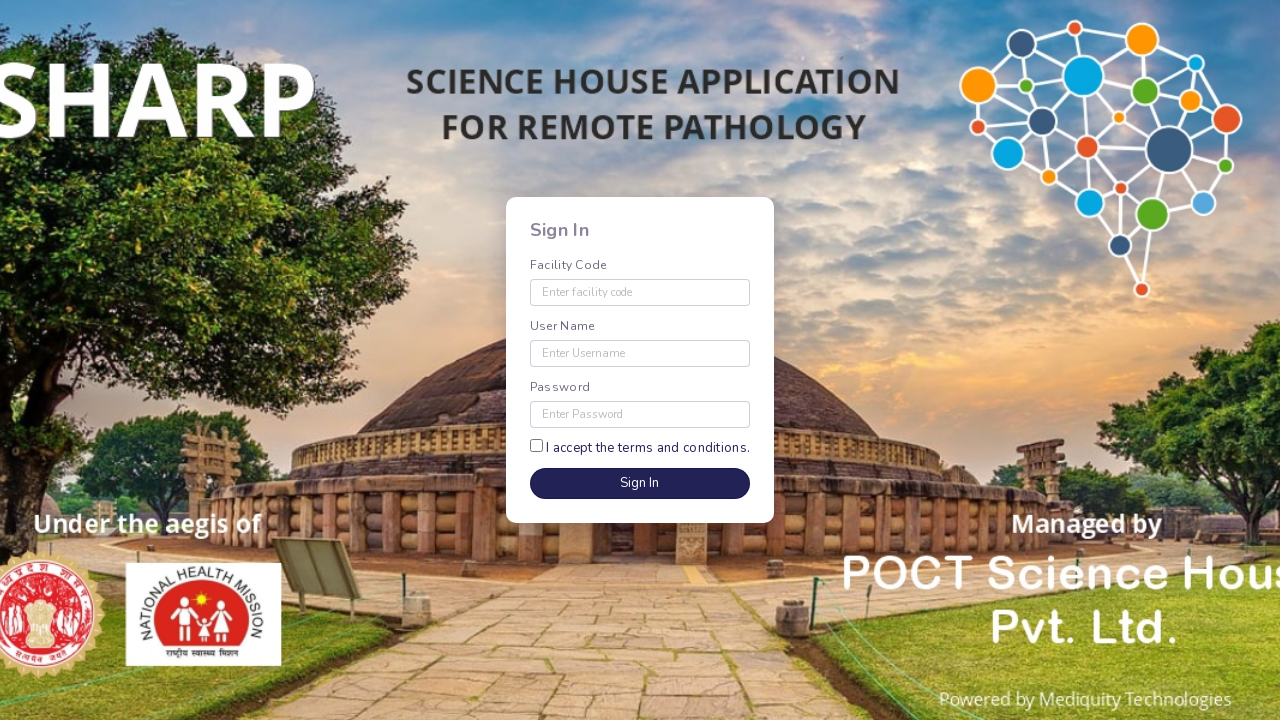

Waited for page to reach domcontentloaded state
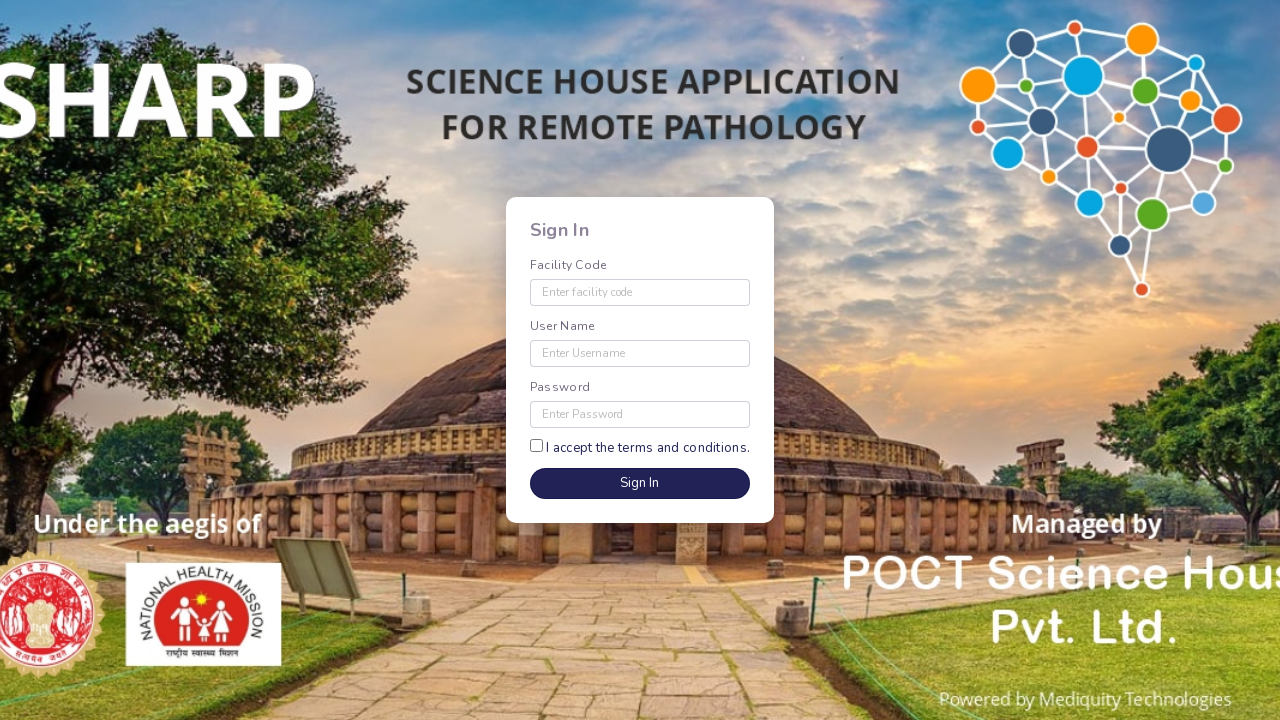

Retrieved page title: Login LIS
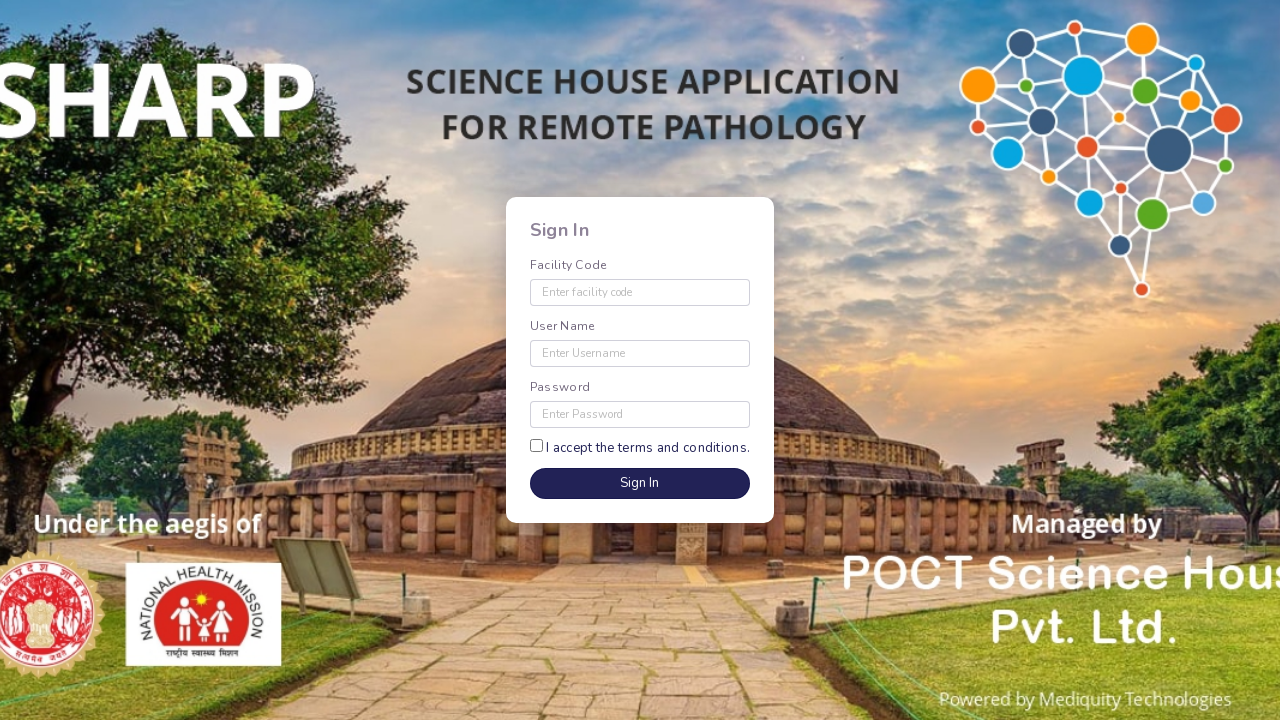

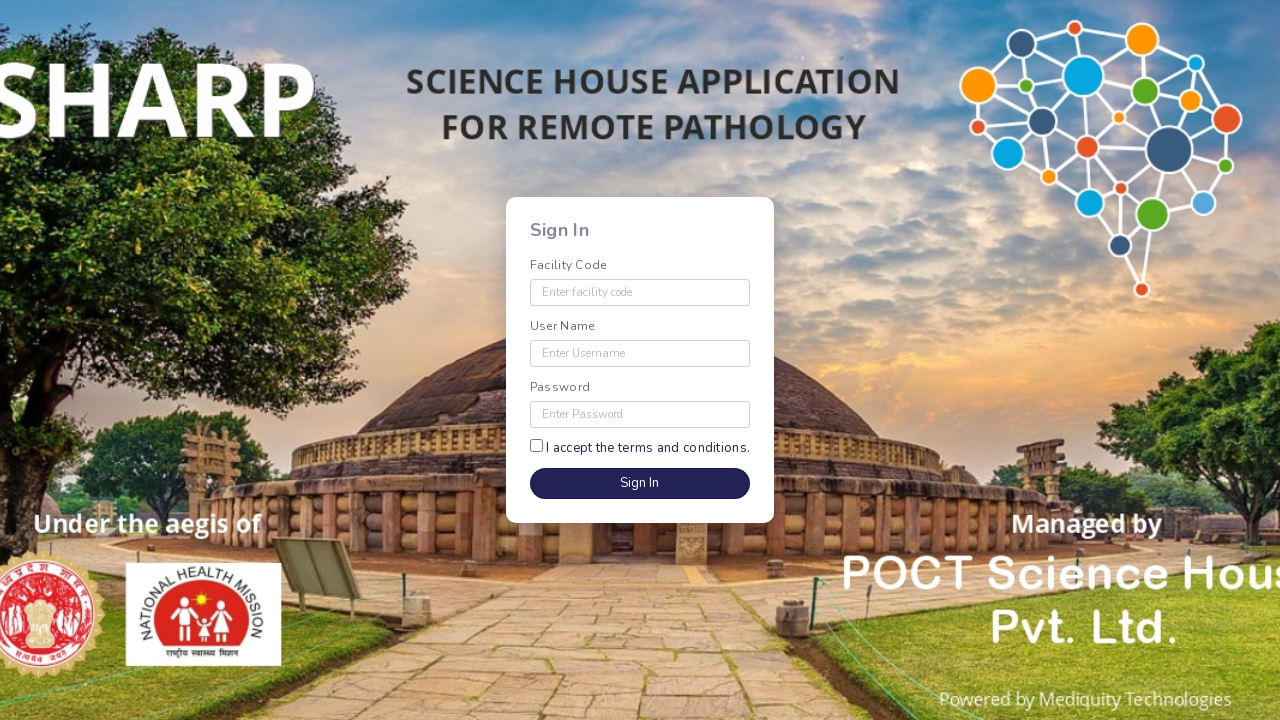